Navigates to YouTube homepage (initial test setup)

Starting URL: https://www.youtube.com

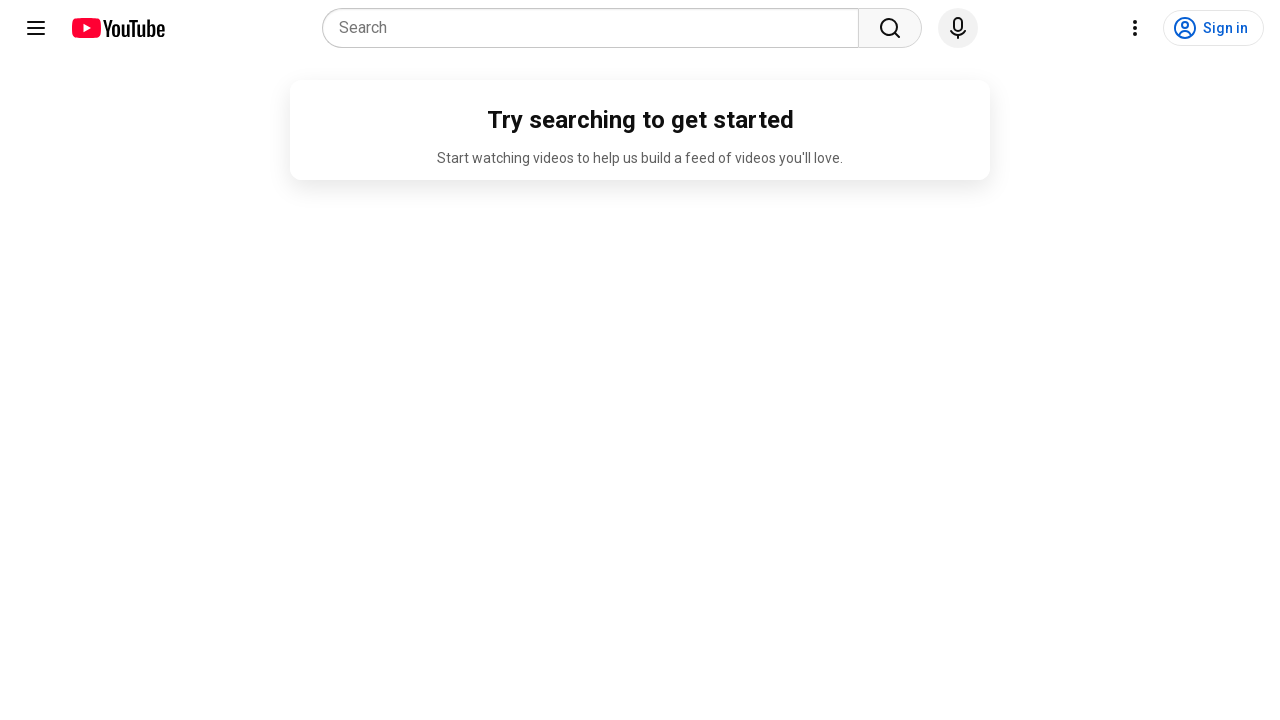

Navigated to YouTube homepage
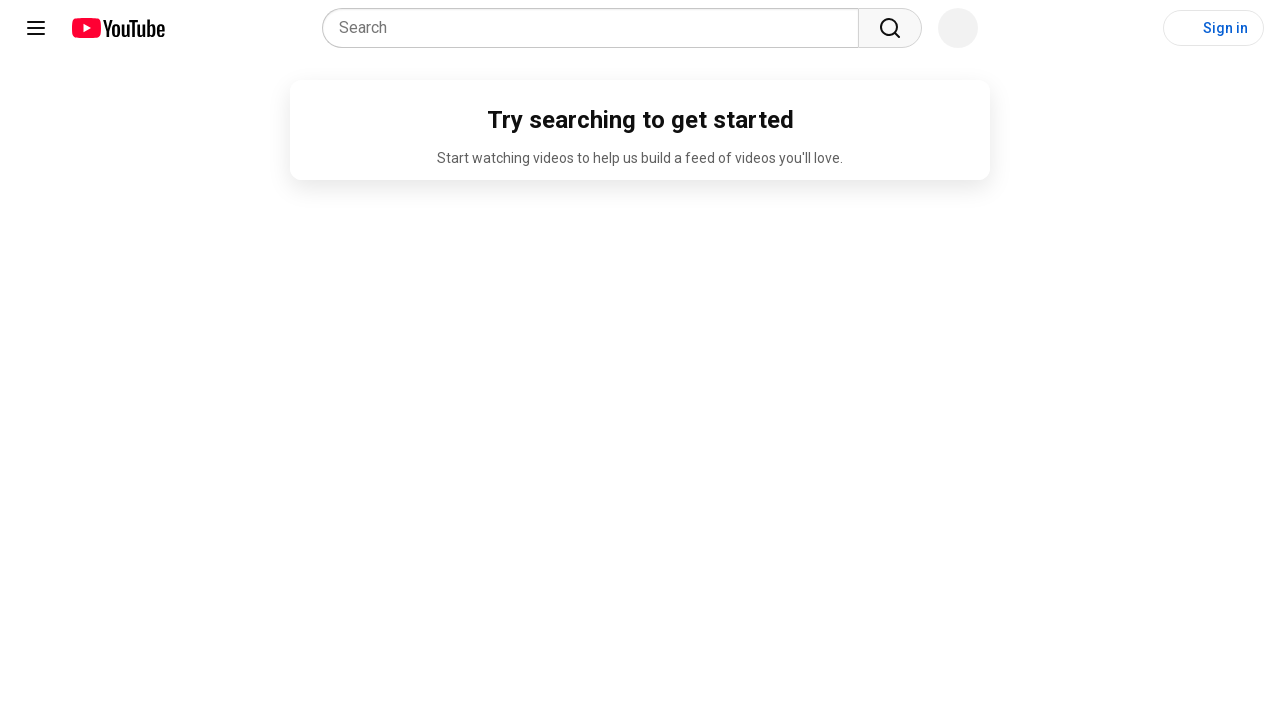

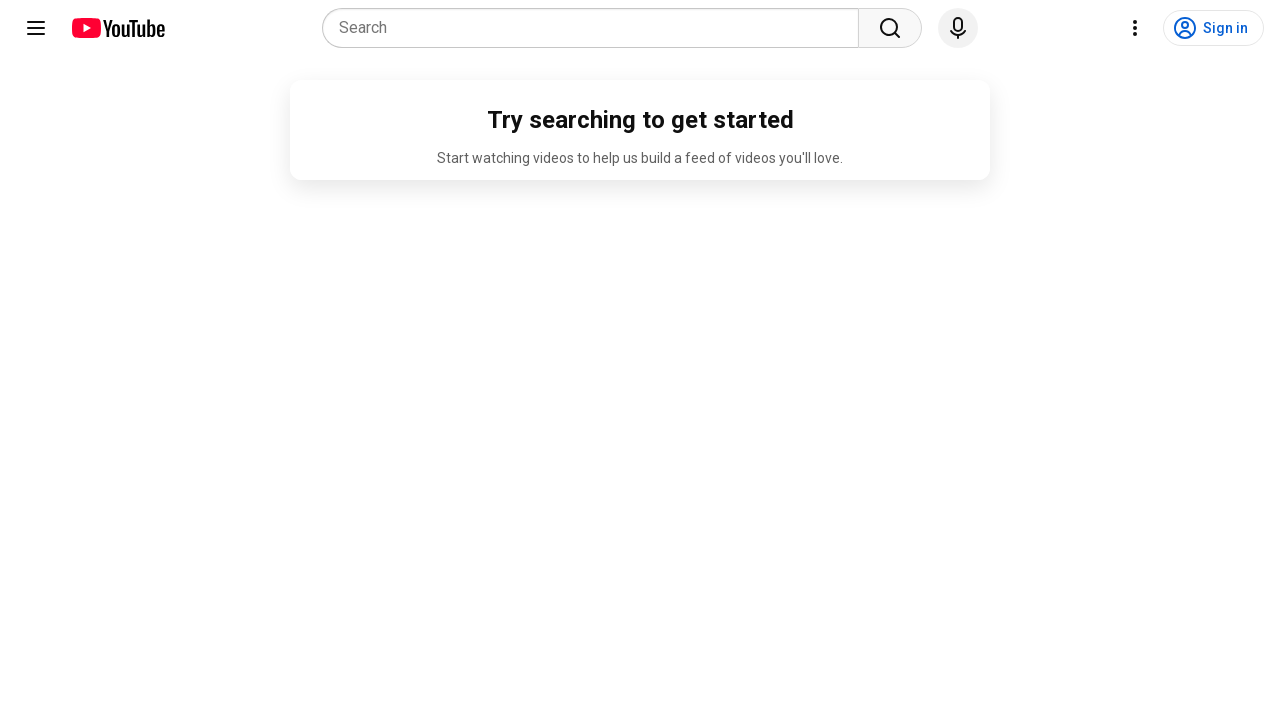